Tests a math challenge form by reading two numbers displayed on the page, calculating their sum, selecting the result from a dropdown, and submitting the form.

Starting URL: https://suninjuly.github.io/selects1.html

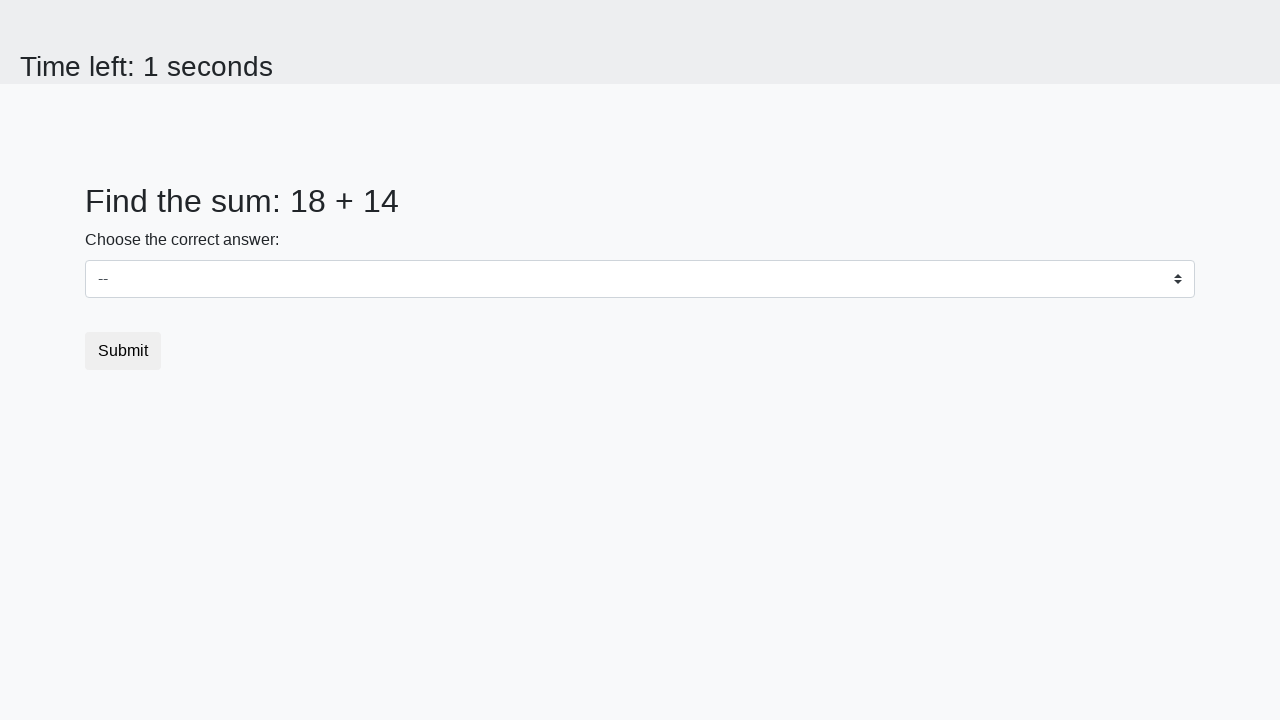

Read first number from #num1 element
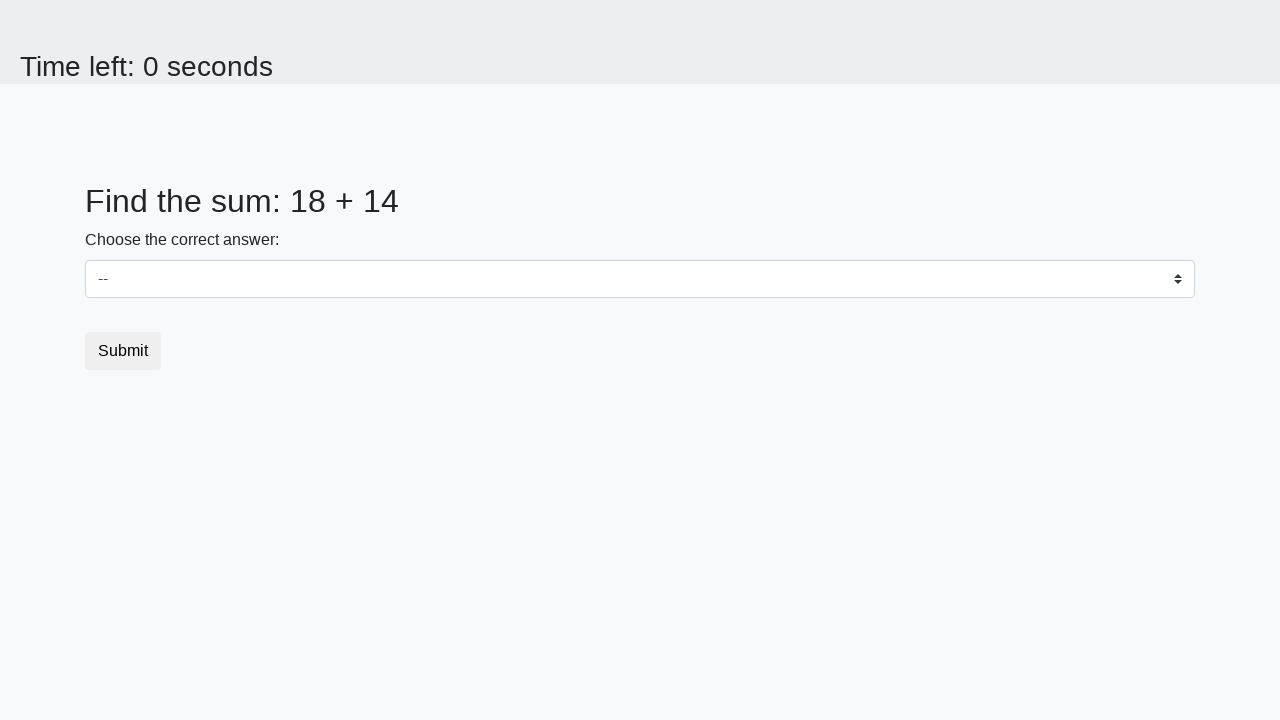

Read second number from #num2 element
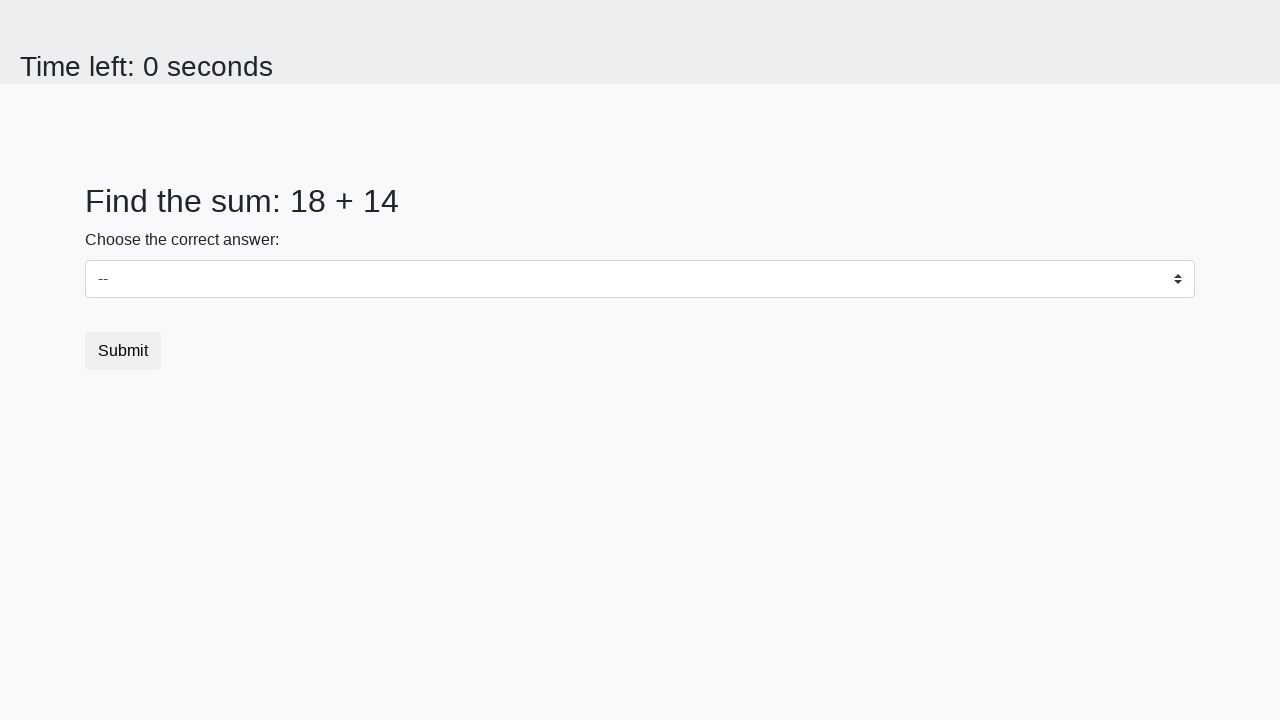

Calculated sum of 18 + 14 = 32
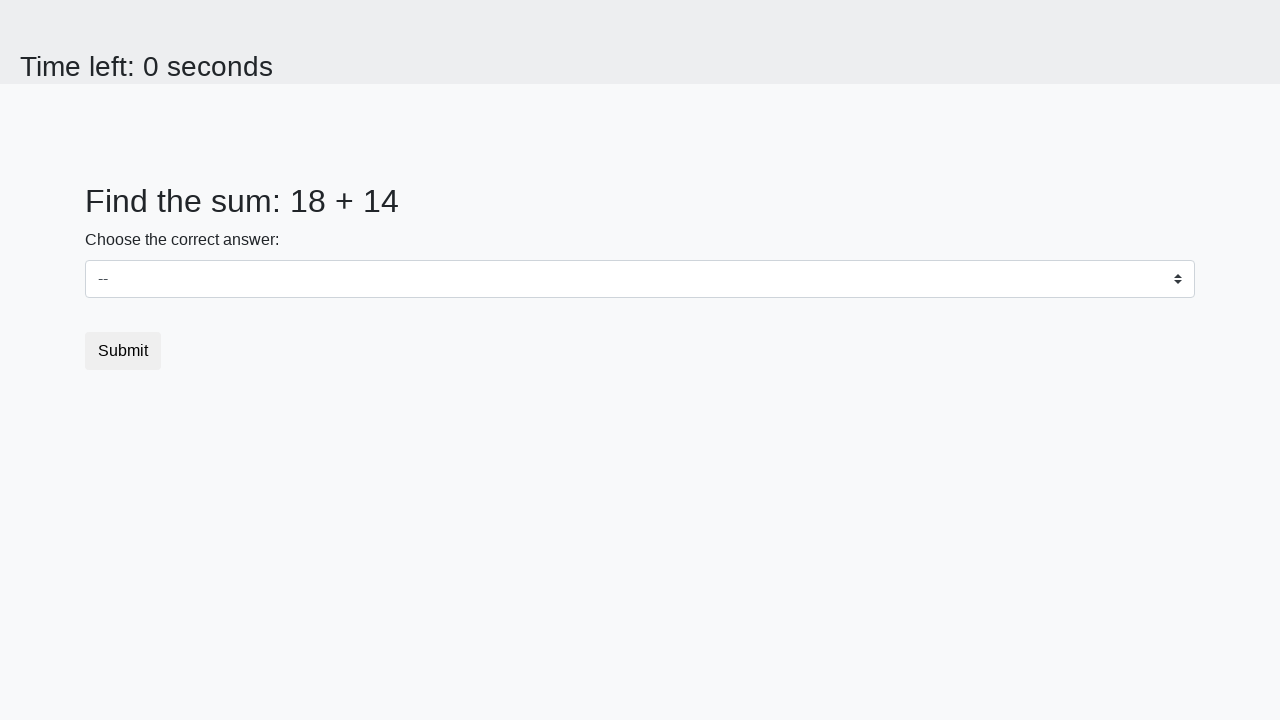

Selected 32 from dropdown menu on select
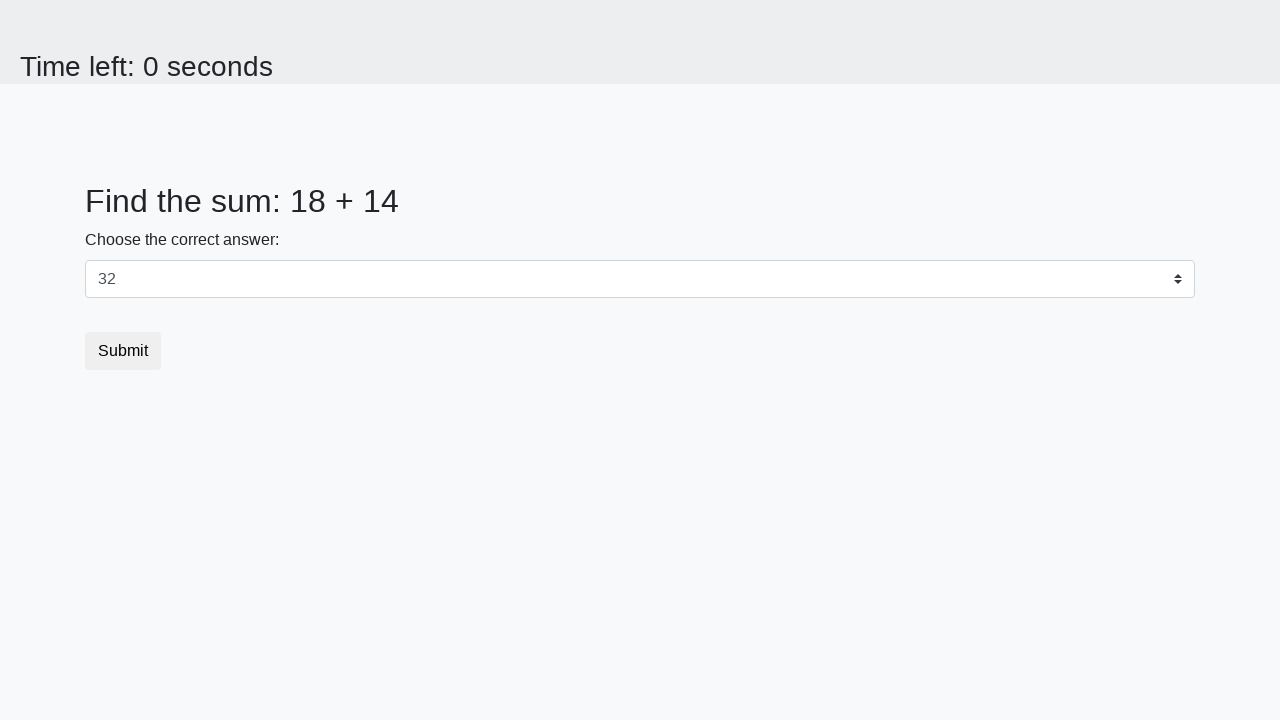

Clicked Submit button to submit the form at (123, 351) on button:text('Submit')
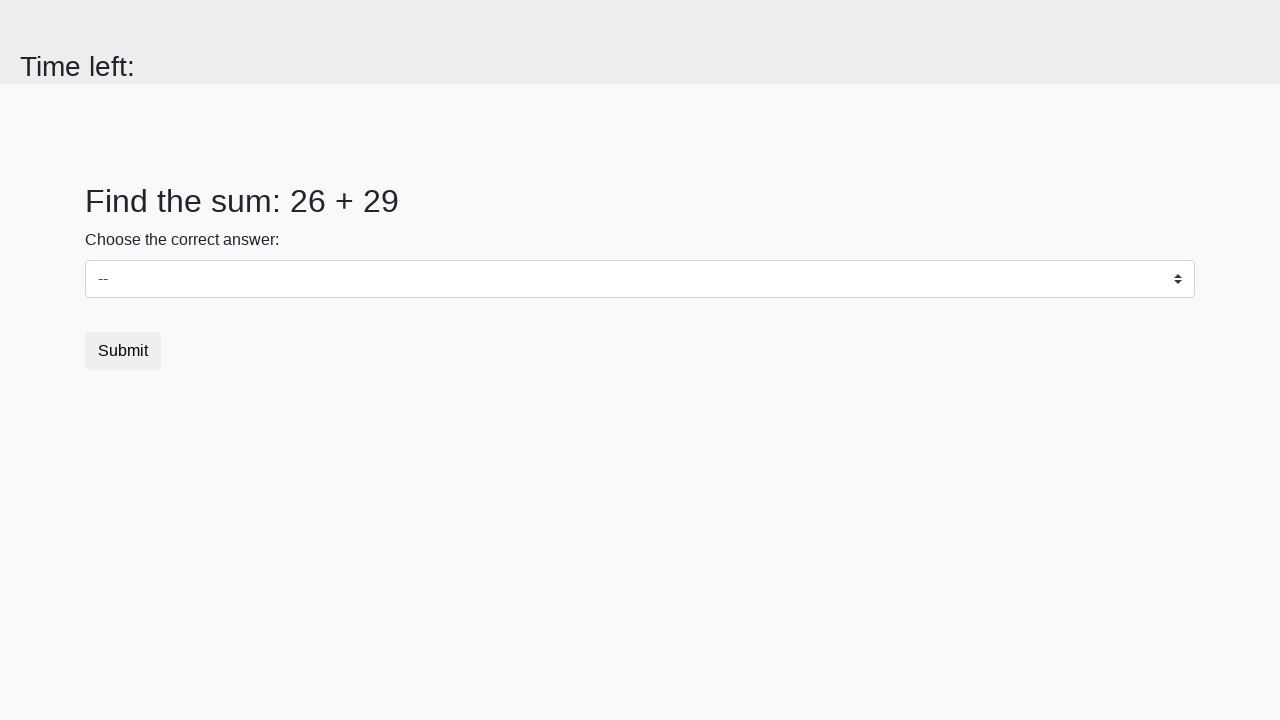

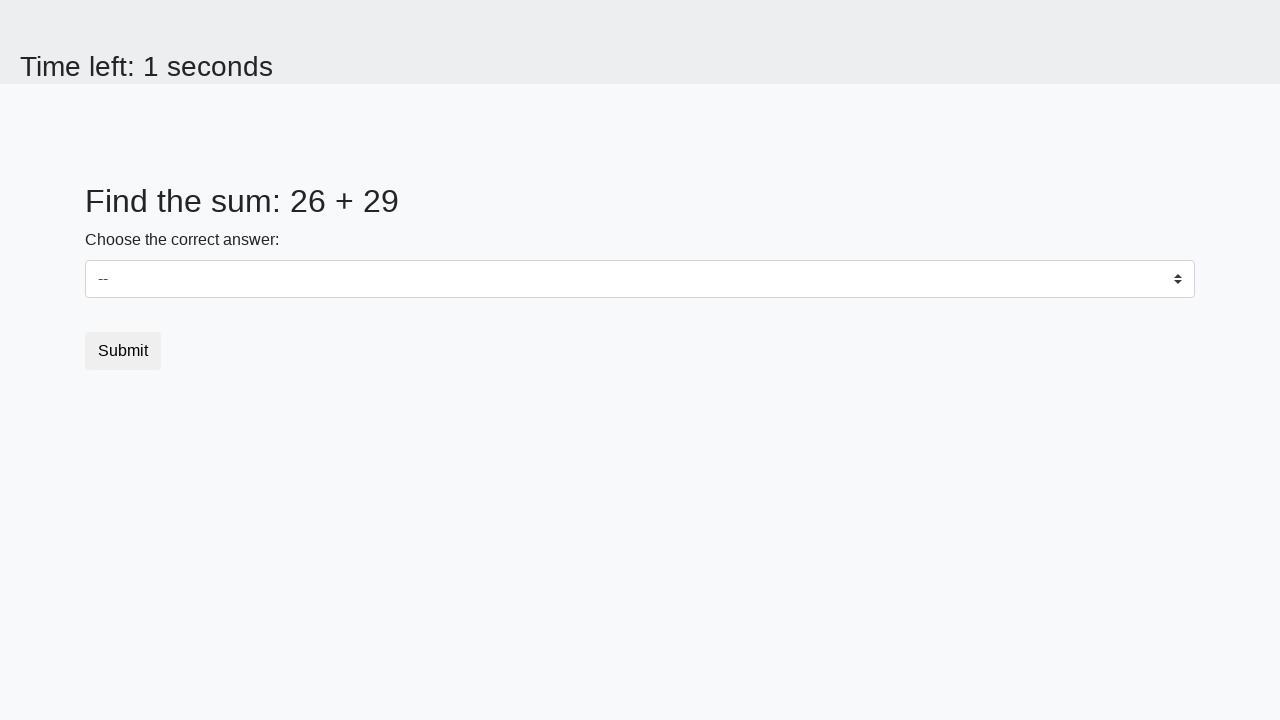